Tests search functionality by using keyboard simulation to type "selenium" in the search field and submit with Enter key

Starting URL: https://anhtester.com/

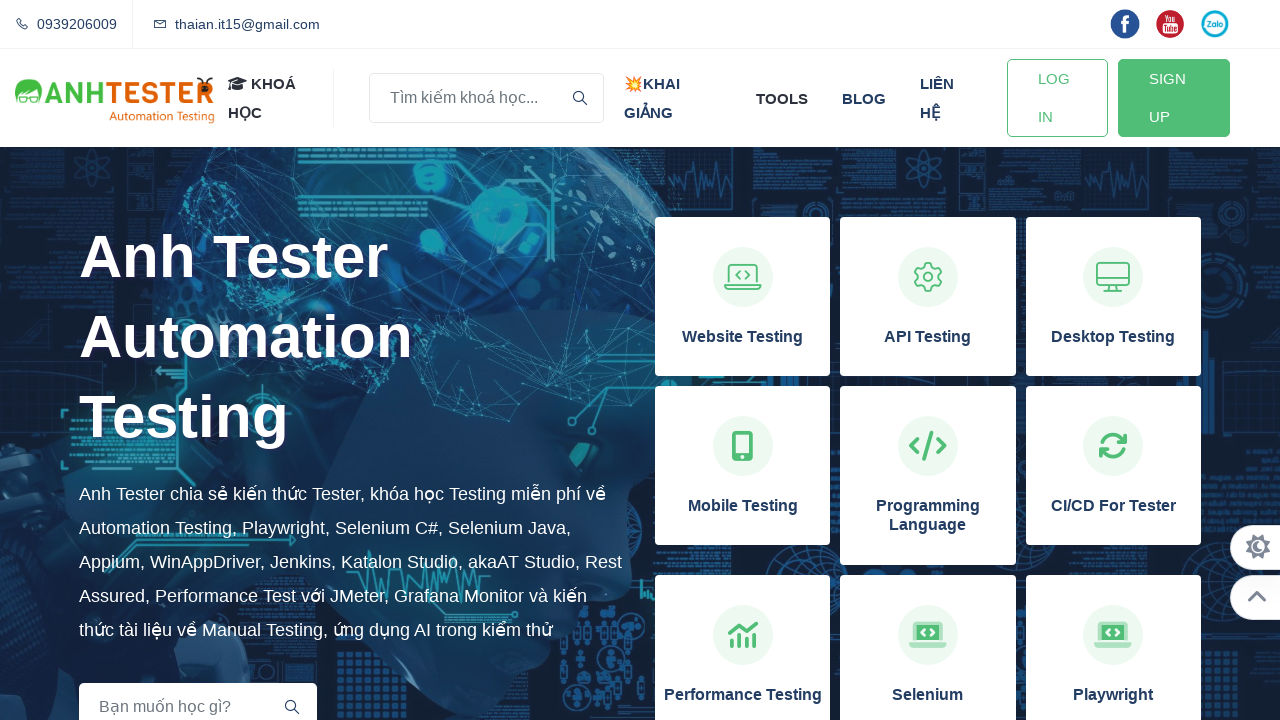

Clicked on search input field at (486, 98) on input[name='key']
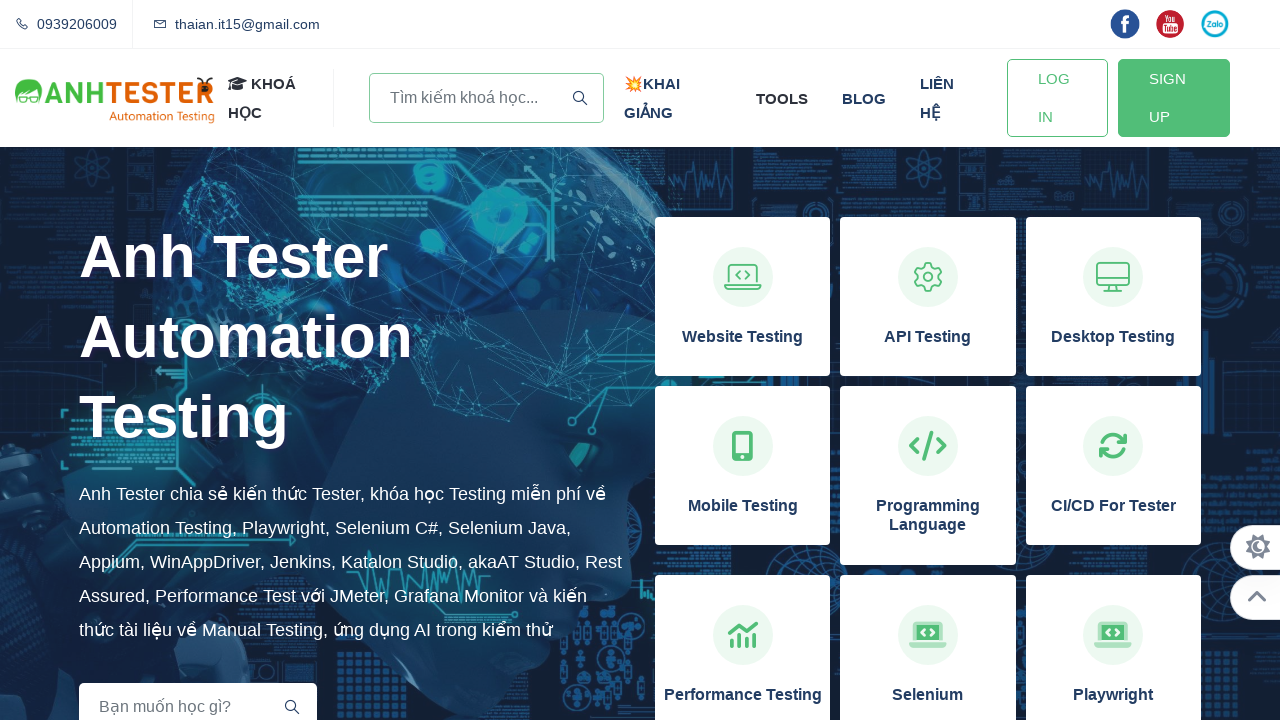

Typed 'selenium' in search field using keyboard simulation
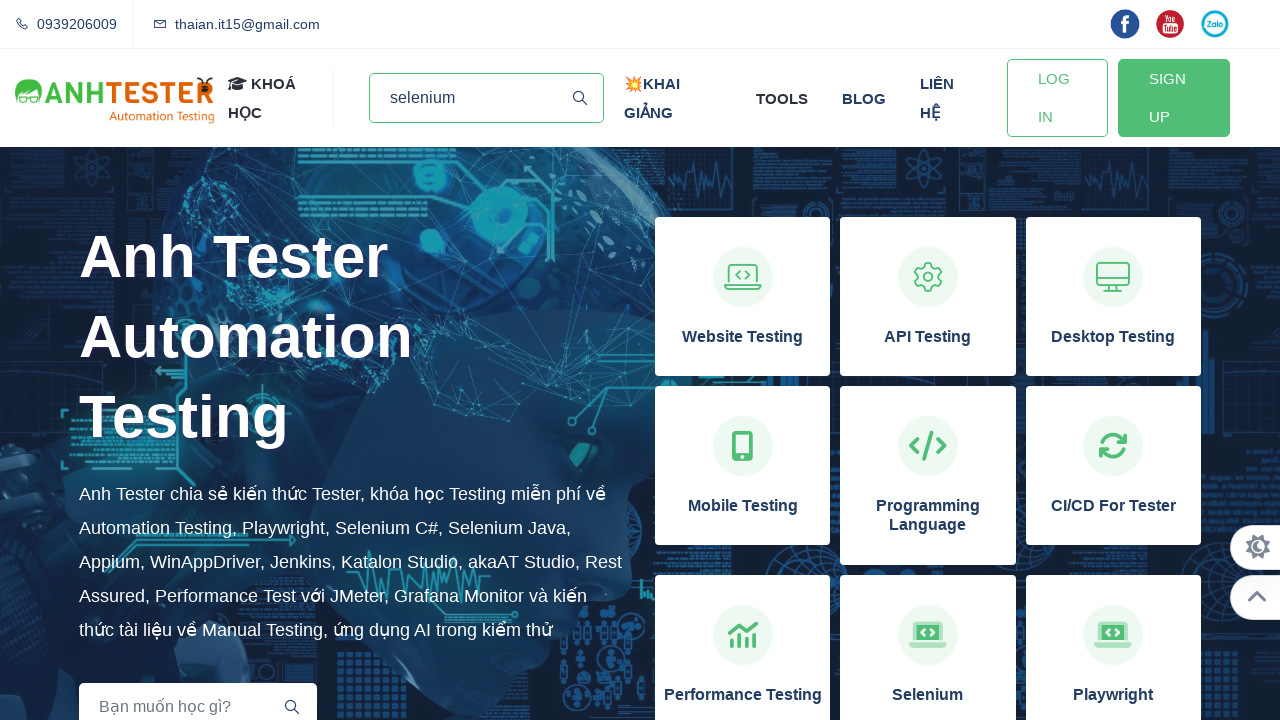

Pressed Enter key to submit search
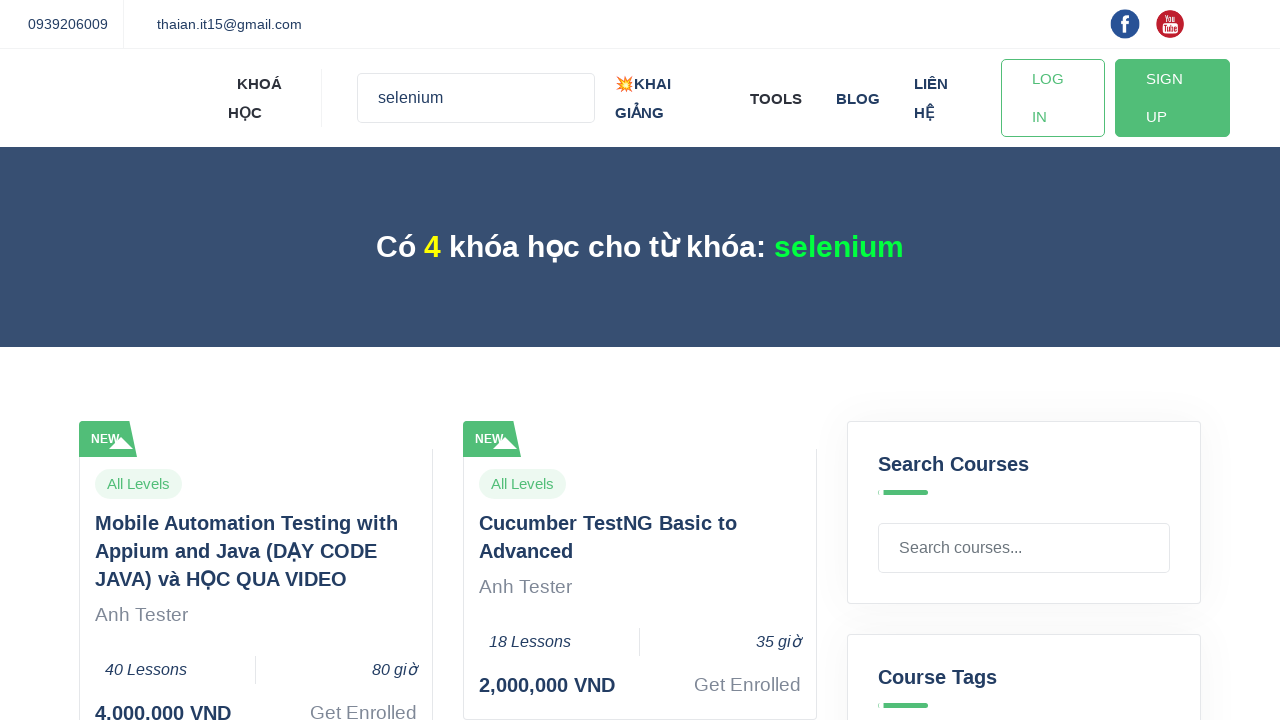

Waited 2 seconds for search results to load
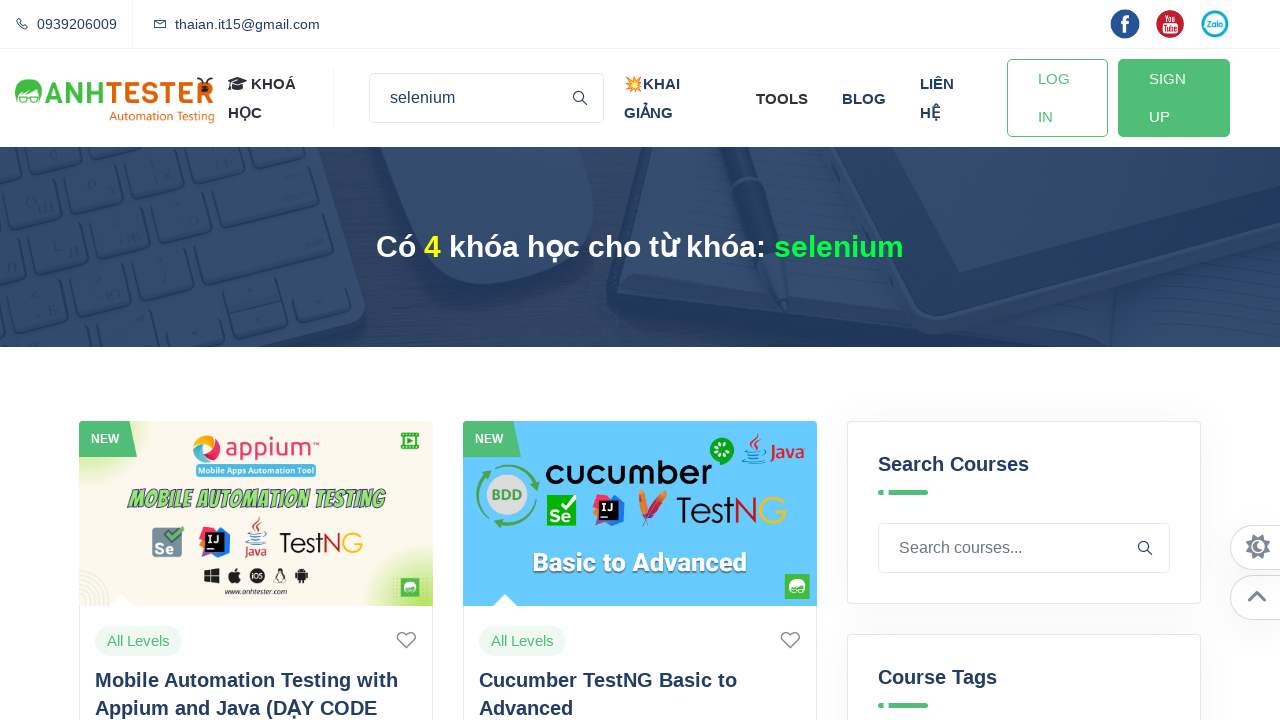

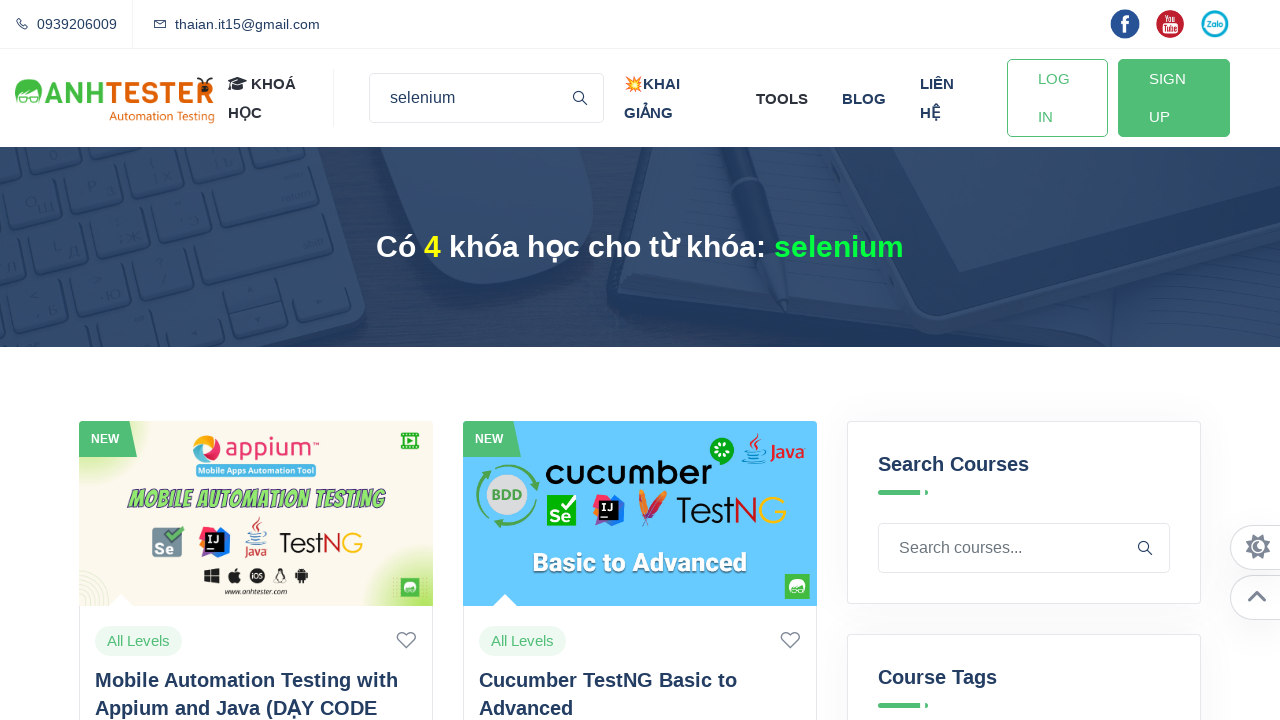